Tests flight search functionality on kosova-fly.de by selecting one-way trip, choosing departure and arrival airports, setting a departure date, and submitting the search form to view available flights.

Starting URL: https://www.kosova-fly.de/

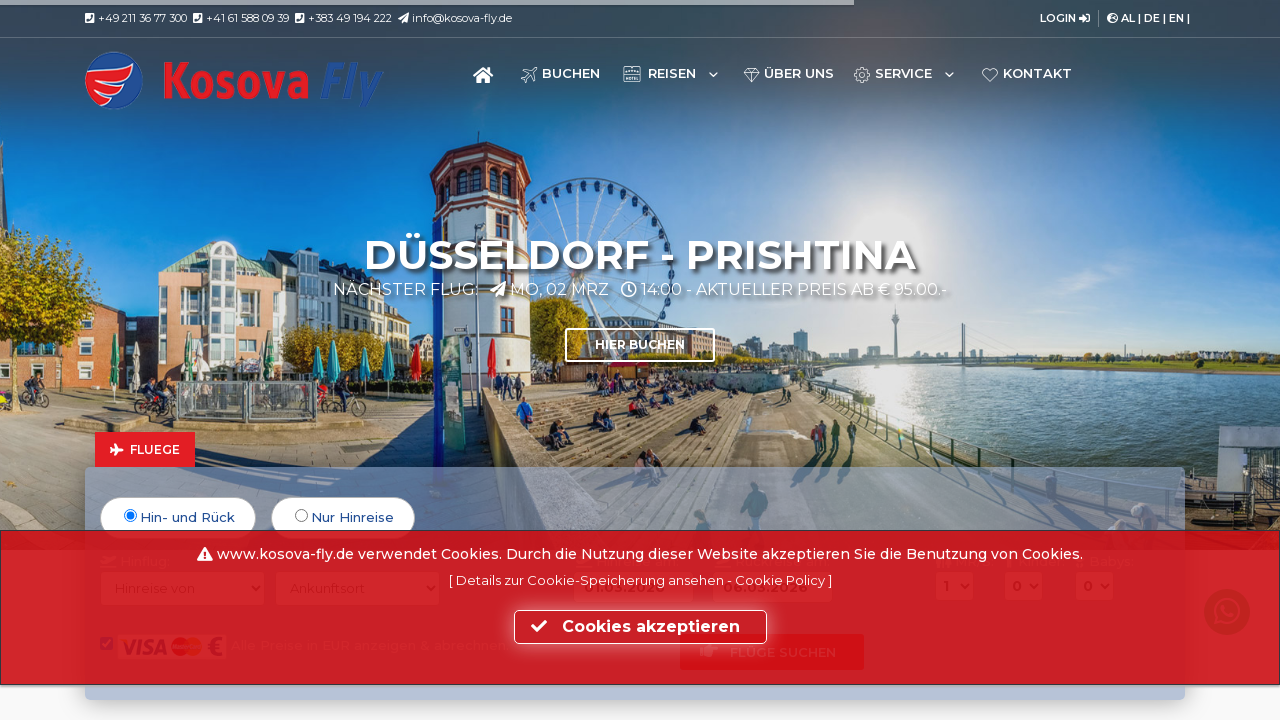

Clicked the 'One-way' radio button at (302, 516) on input[value="ow"]
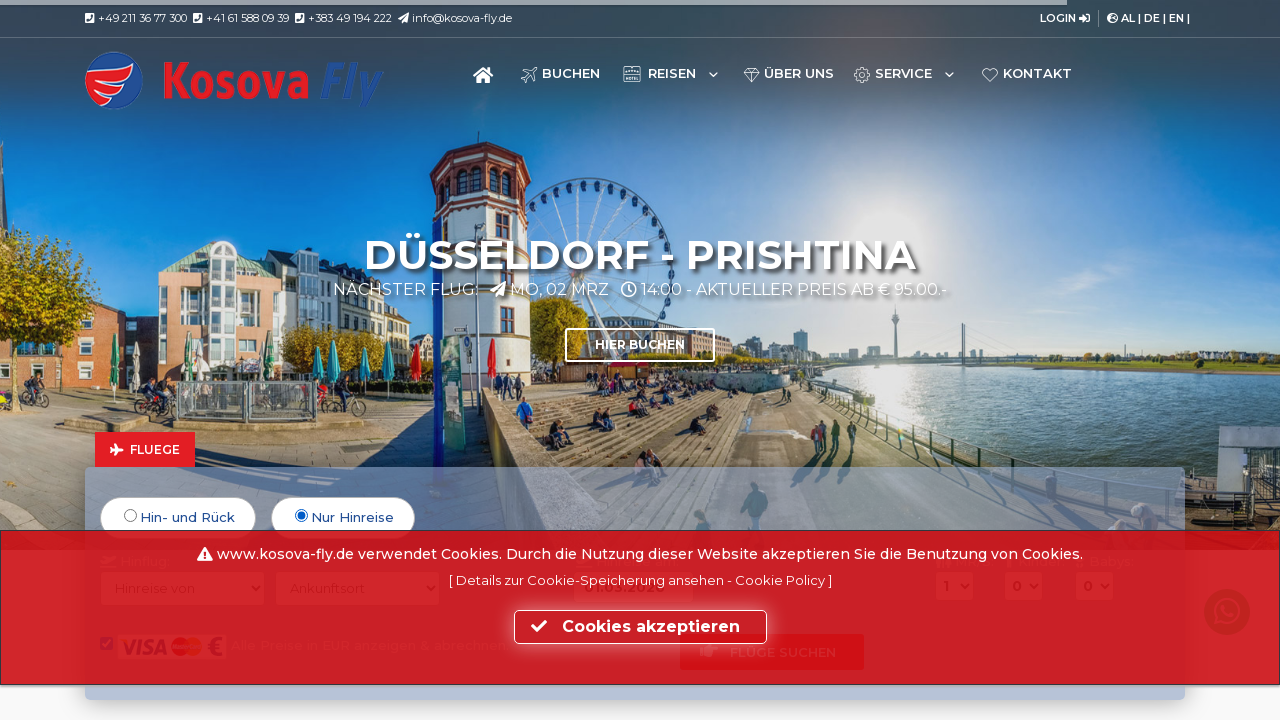

Selected Pristina (PRN) as departure airport on select[name="VON"]
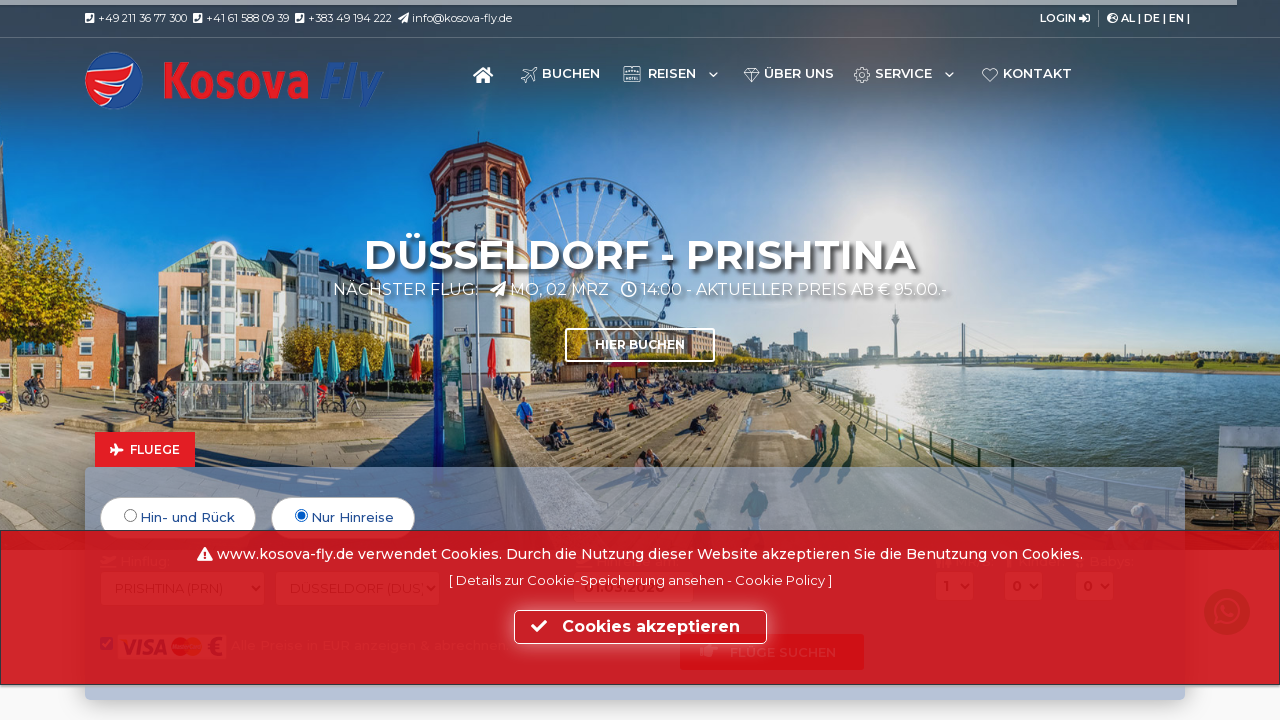

Selected Dusseldorf (DUS) as arrival airport on select[name="NACH"]
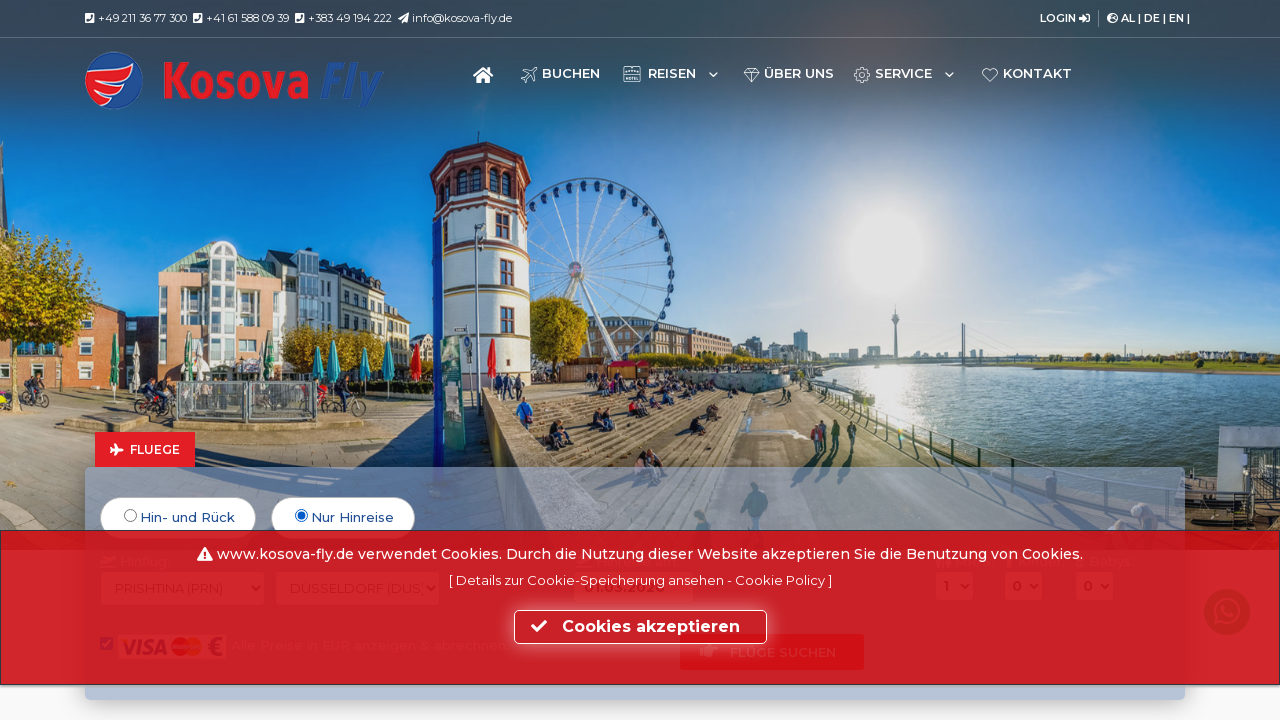

Set departure date to 2026-03-02 on input[name="DATUM_HIN"]
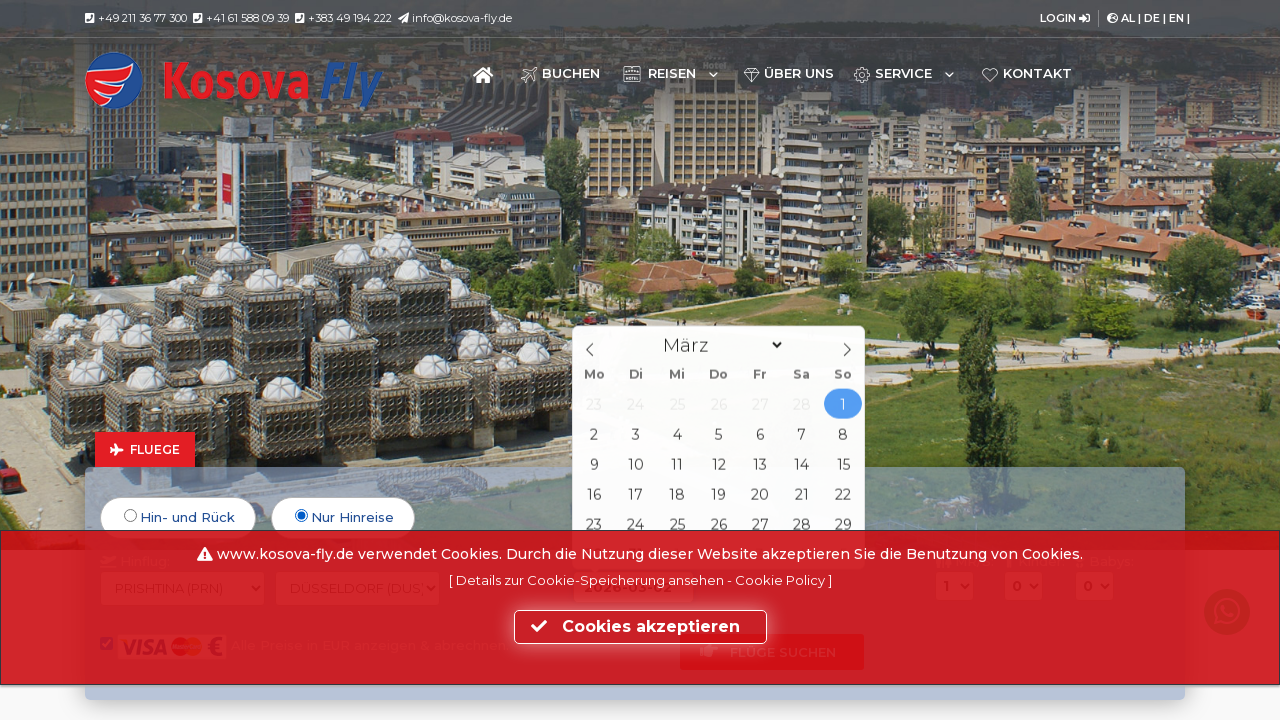

Search button is now visible
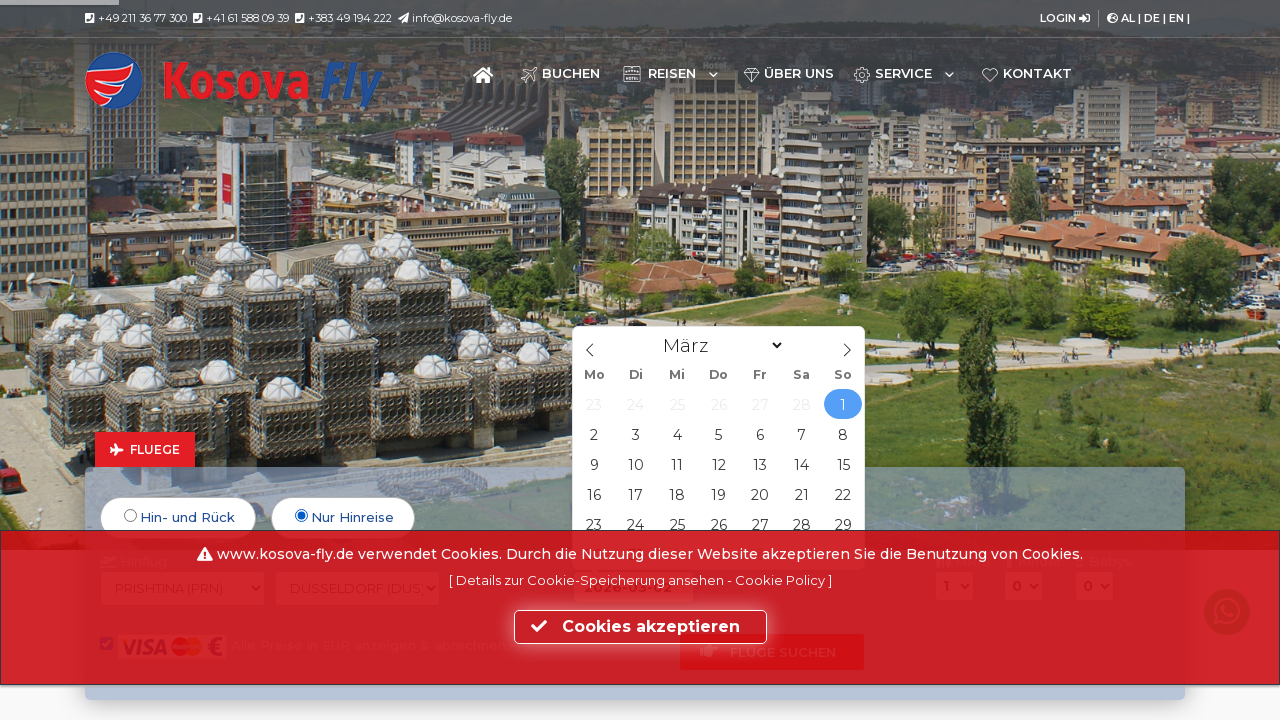

Clicked the search button to submit flight search at (772, 361) on a#buchen_aktion
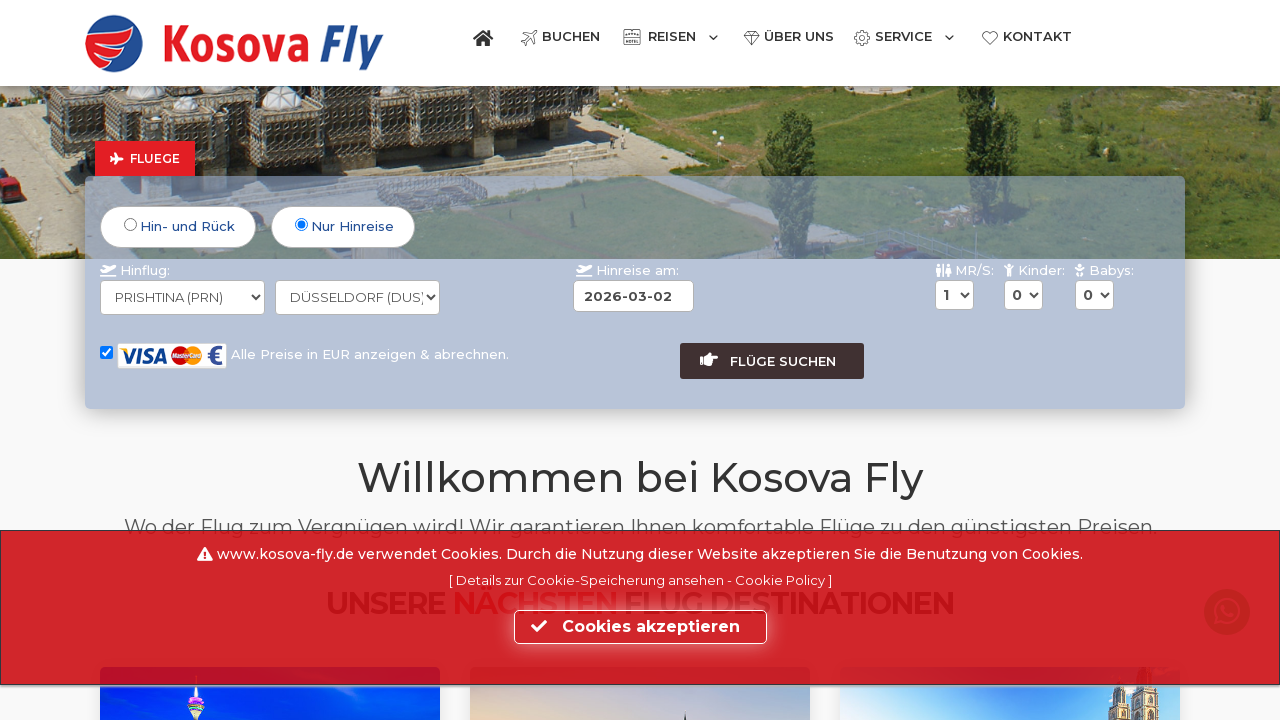

Page network activity settled, results loading complete
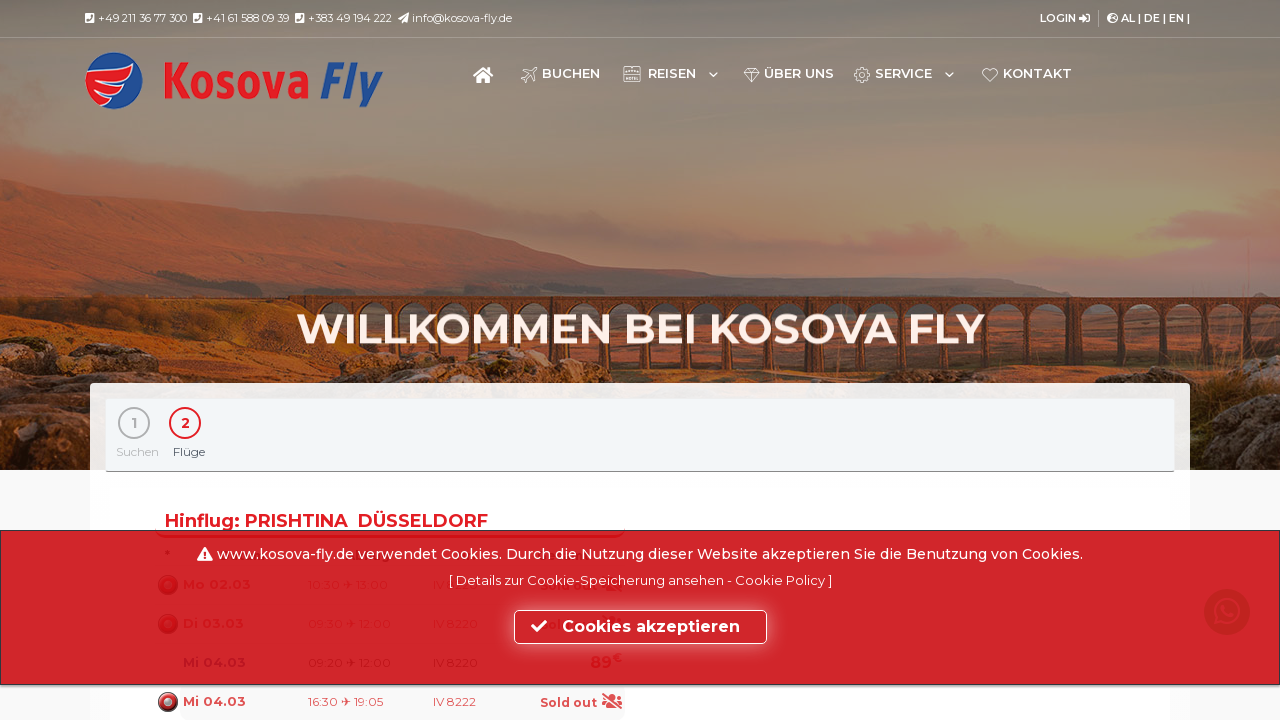

Flight results table loaded and is now visible
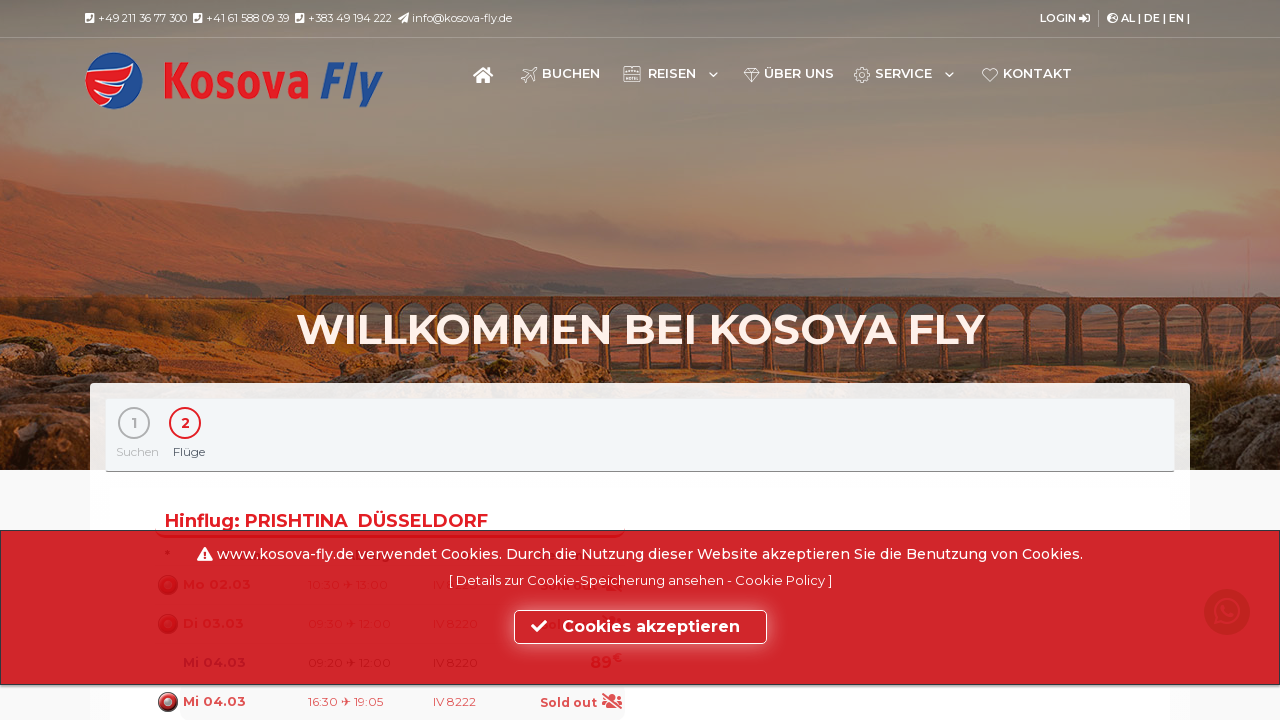

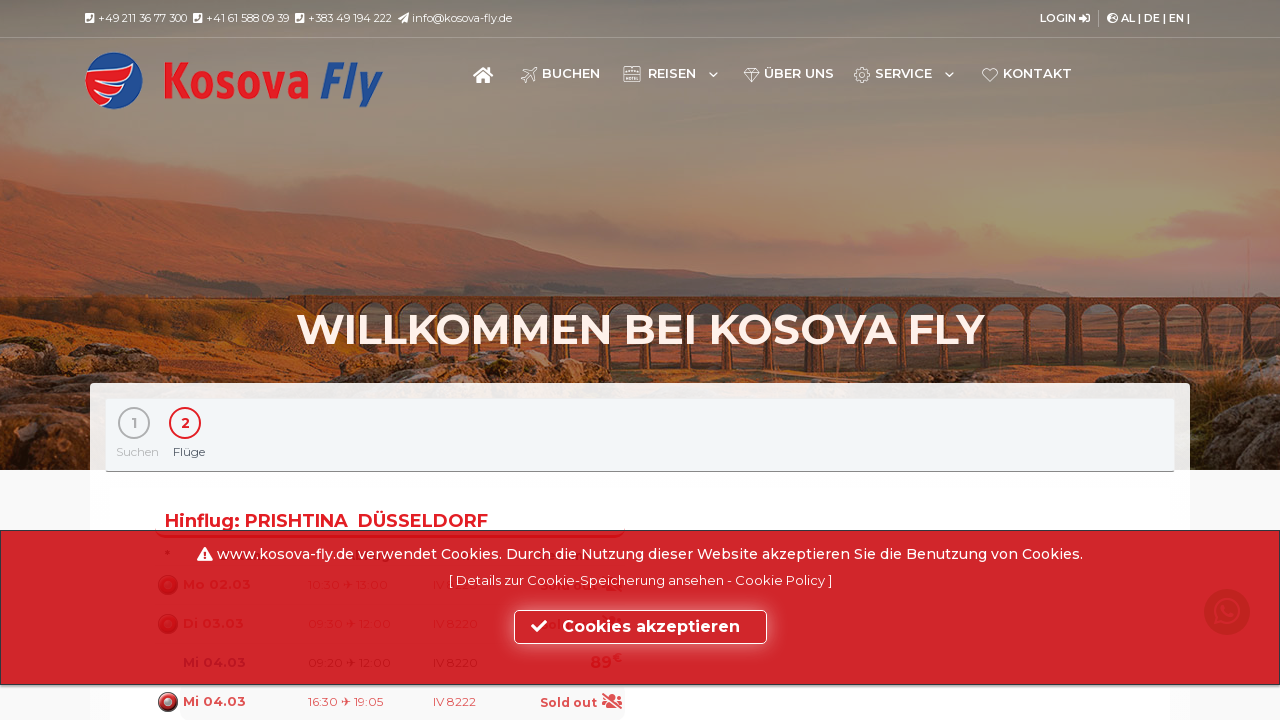